Tests mouse hover functionality by hovering over an element to reveal a dropdown menu and clicking on the "Reload" option

Starting URL: https://rahulshettyacademy.com/AutomationPractice/

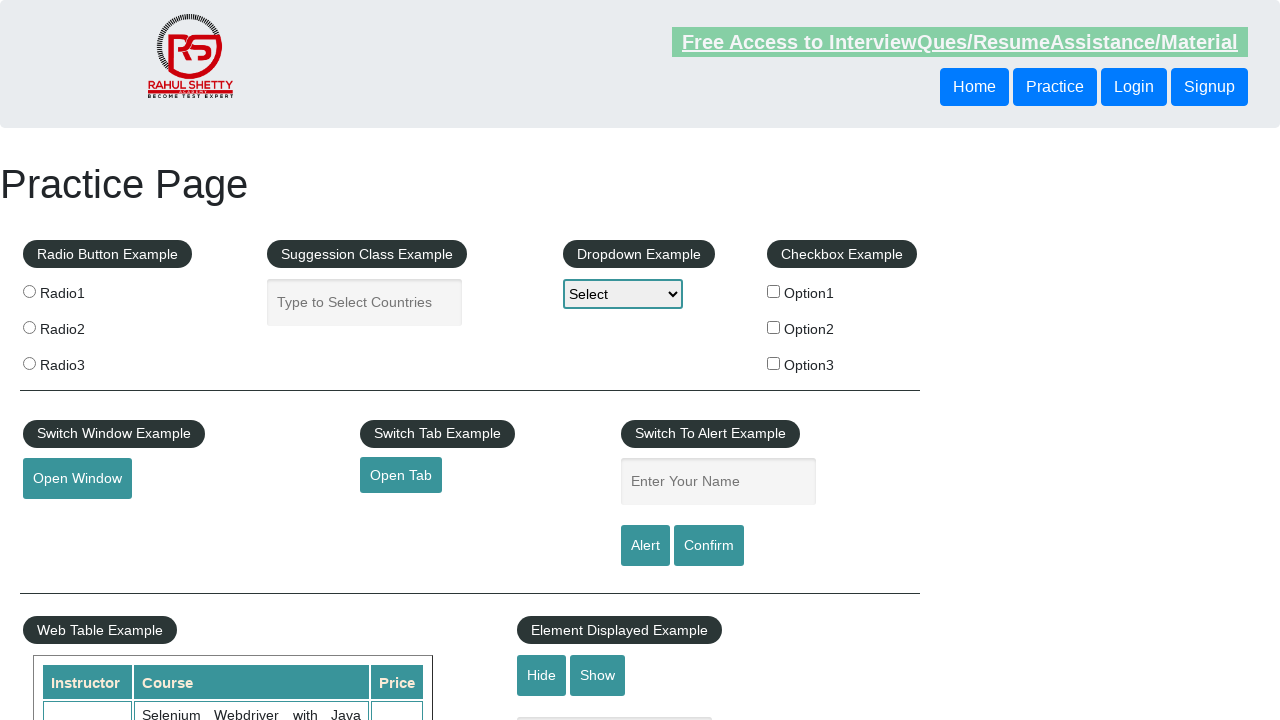

Navigated to AutomationPractice URL
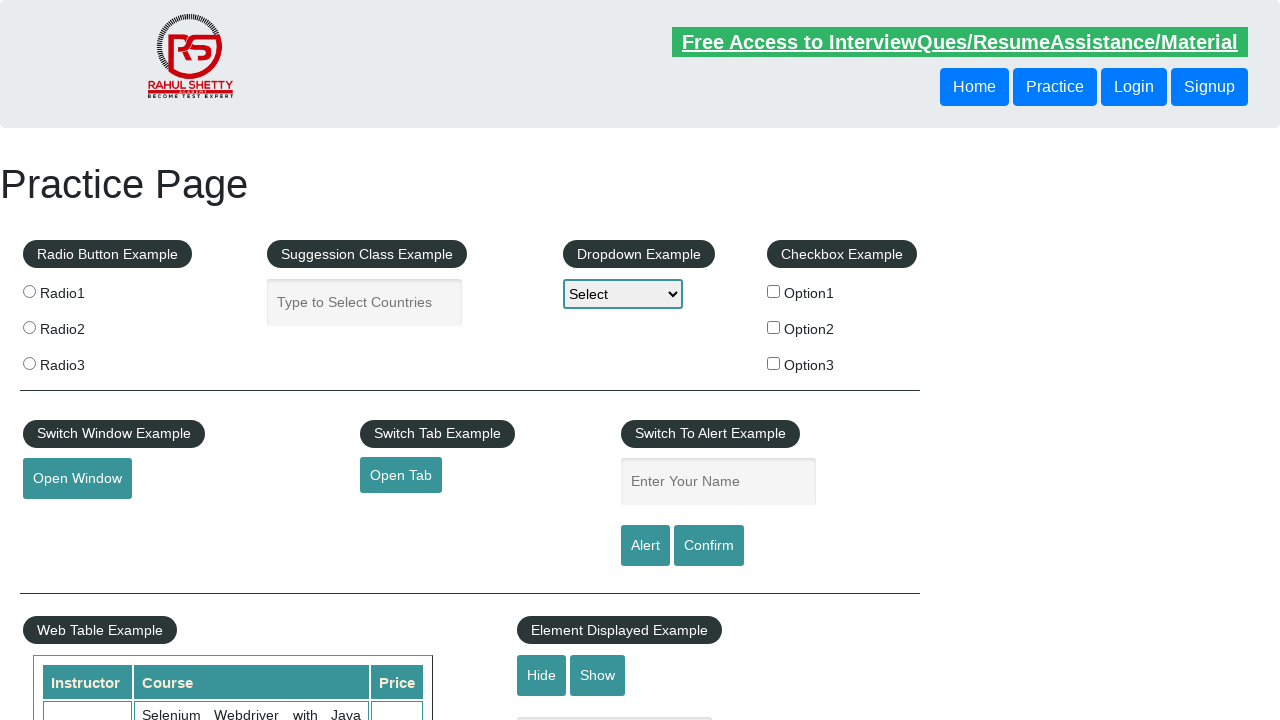

Hovered over mousehover element to reveal dropdown menu at (83, 361) on #mousehover
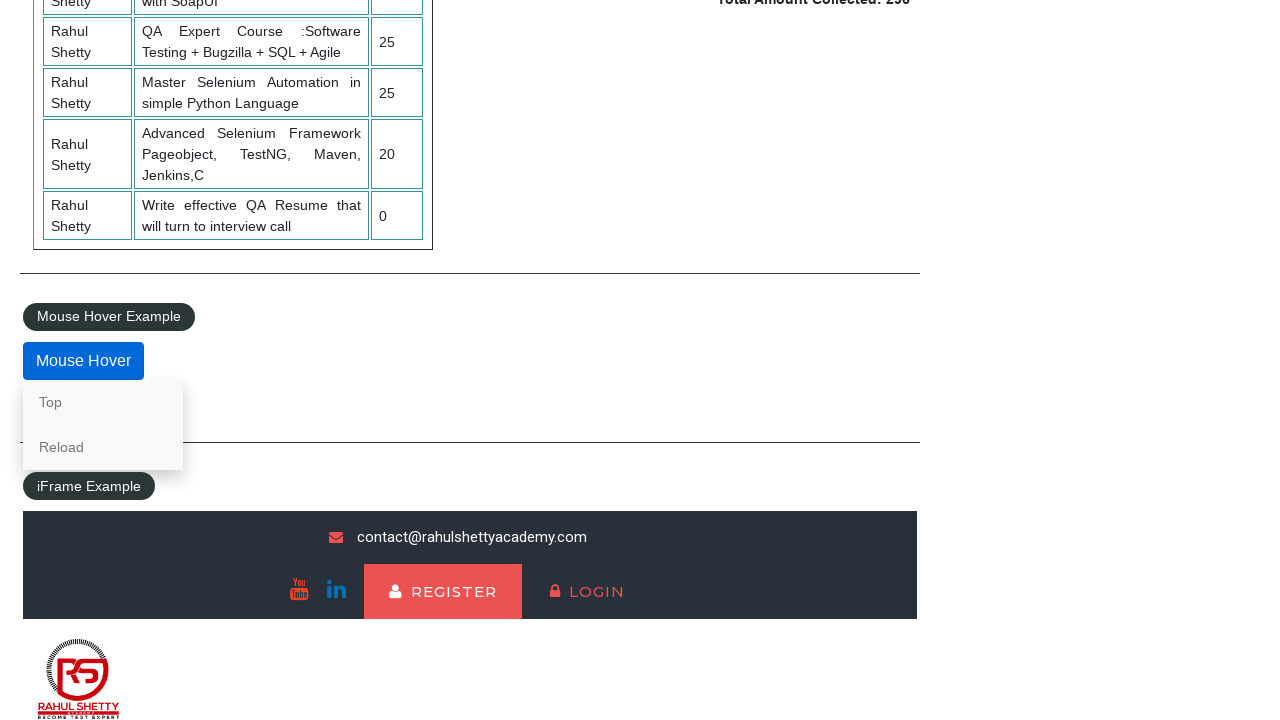

Clicked on Reload option in dropdown menu at (103, 447) on xpath=//a[normalize-space()='Reload']
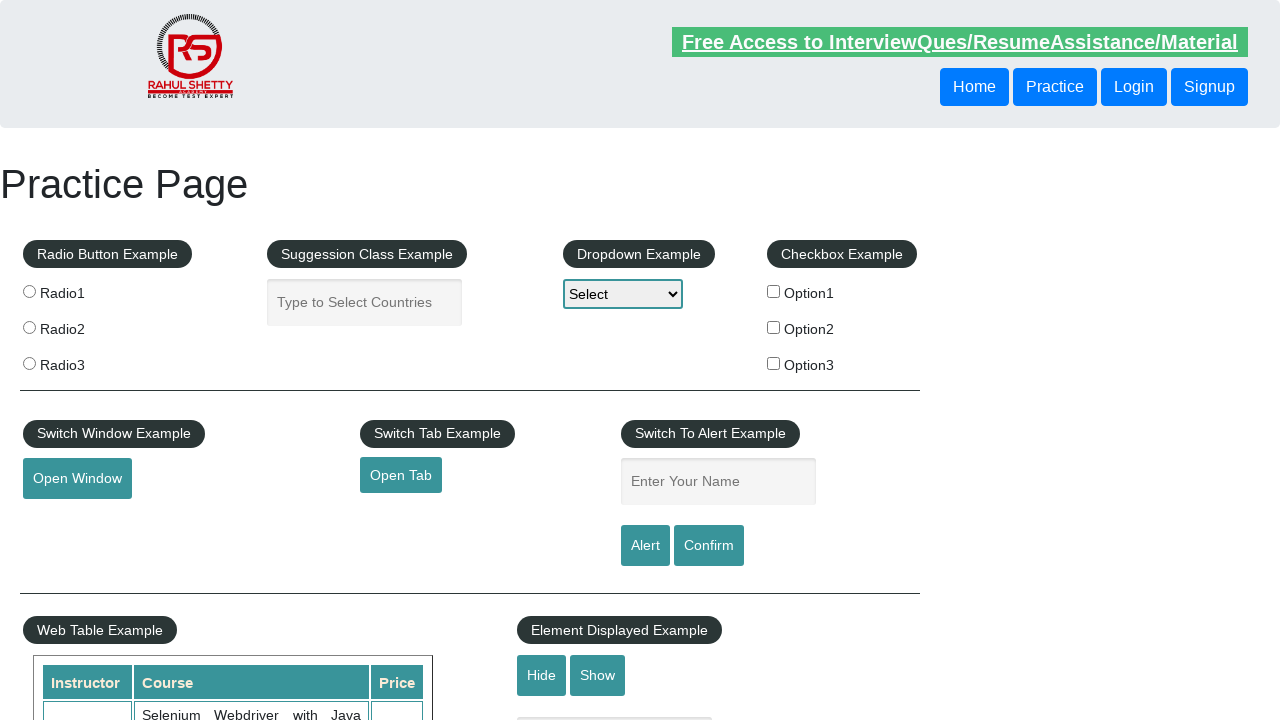

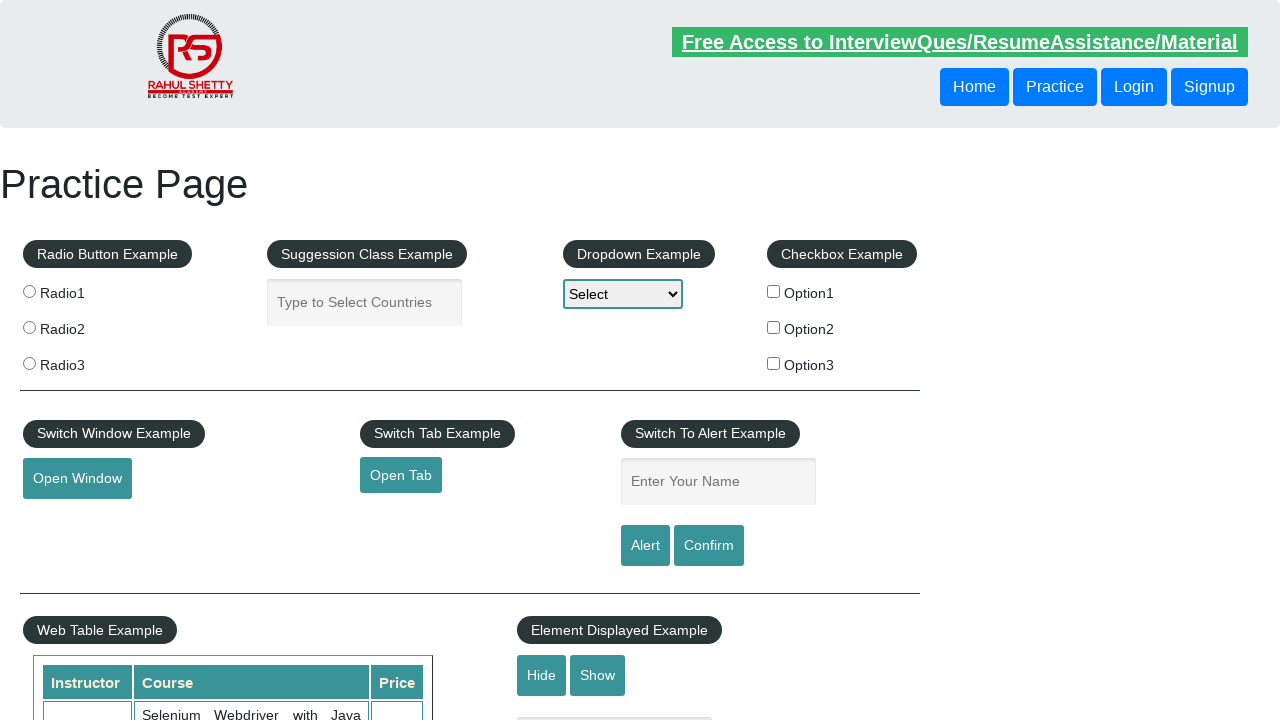